Navigates to the Radio Button page using the side menu on DemoQA Elements section

Starting URL: https://demoqa.com/elements

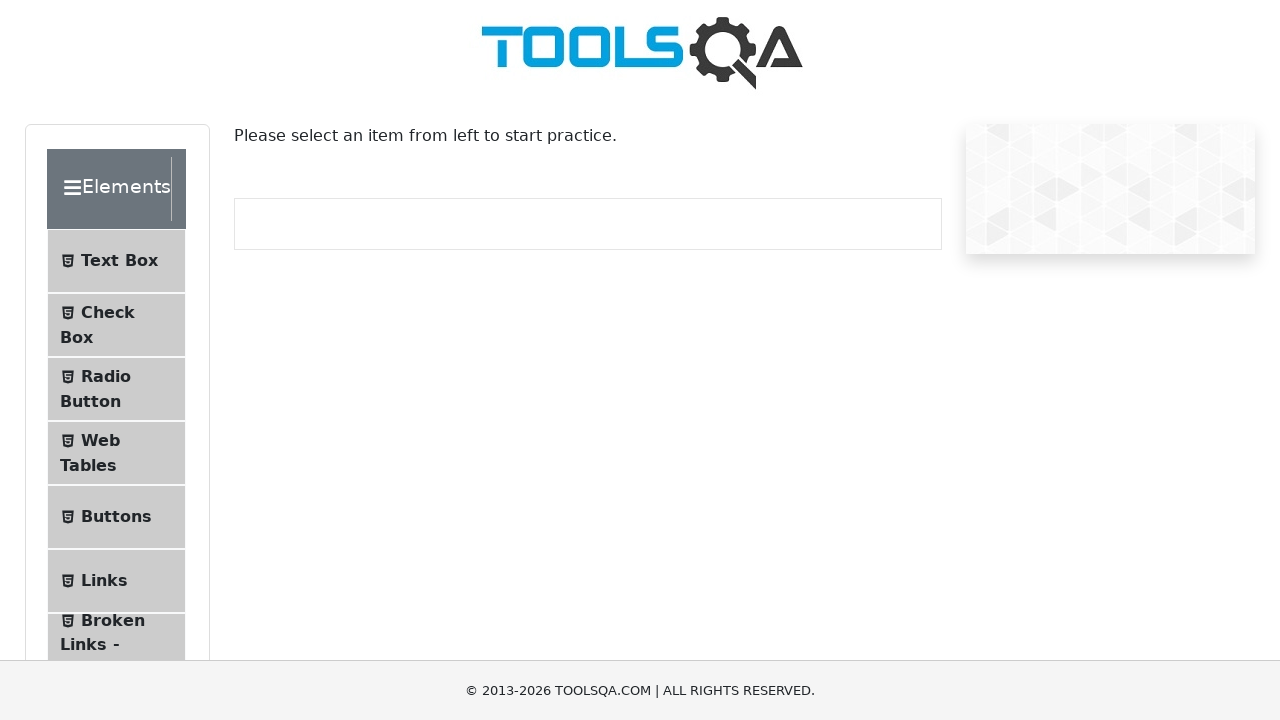

Clicked on Radio Button in the side menu at (106, 376) on text=Radio Button
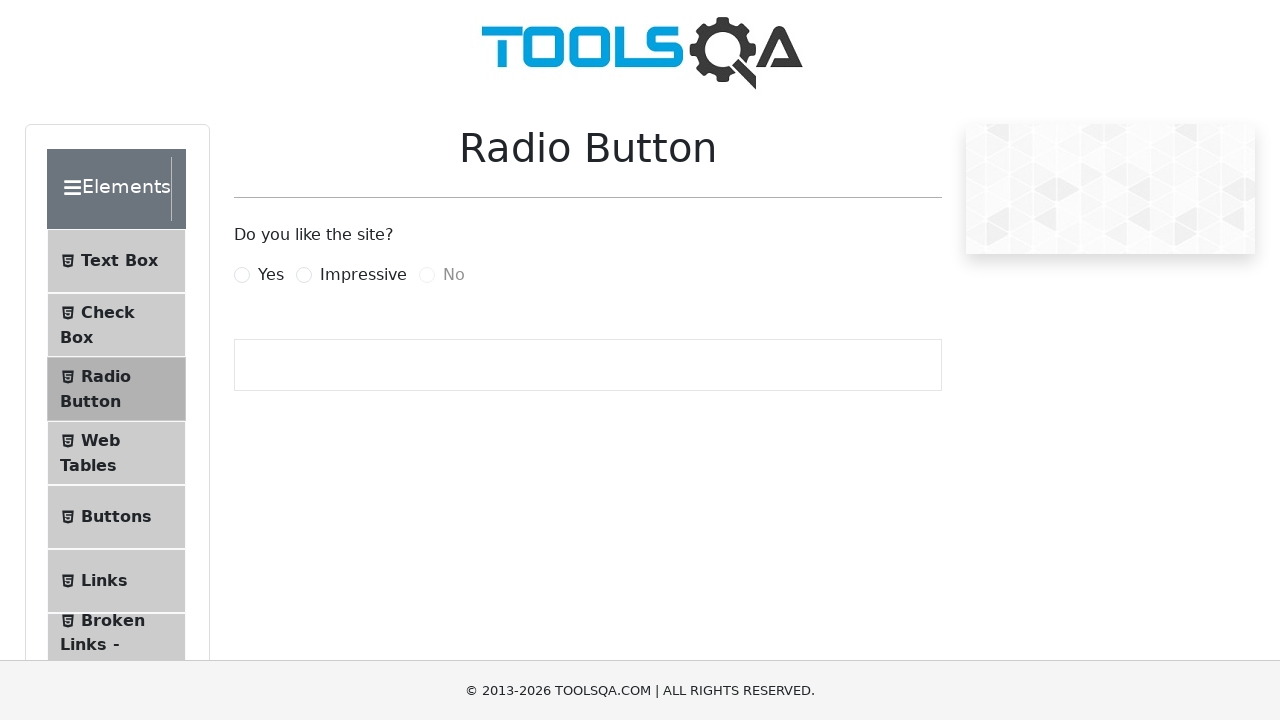

Radio Button page loaded successfully - verified by h1 heading
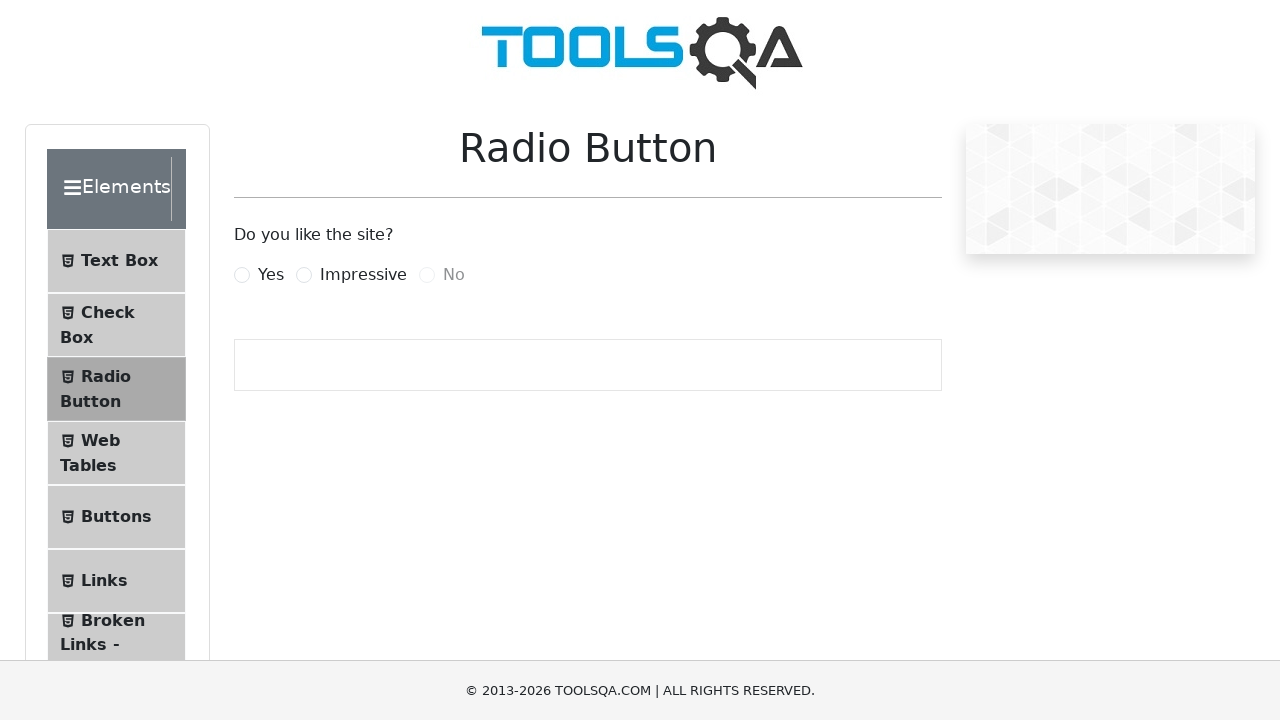

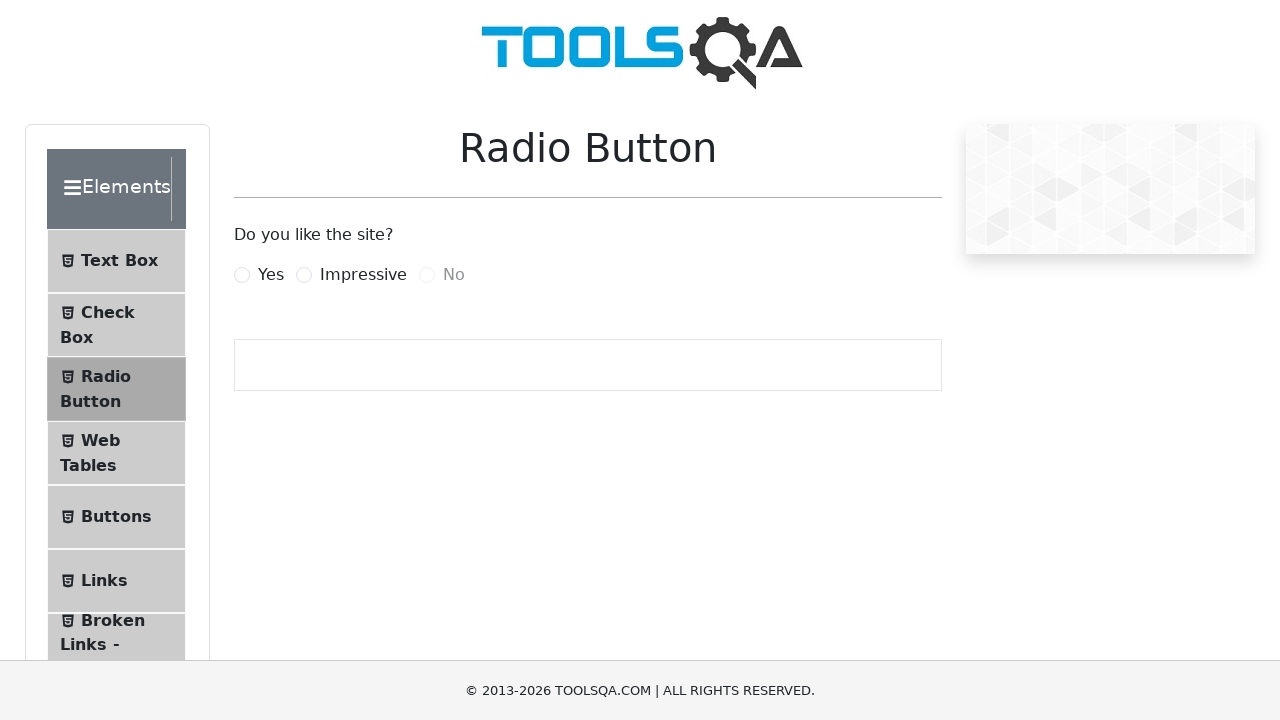